Navigates to Flipkart homepage and maximizes the browser window. The original script takes a screenshot, but that functionality is removed as it's not a core browser automation action.

Starting URL: https://www.flipkart.com/

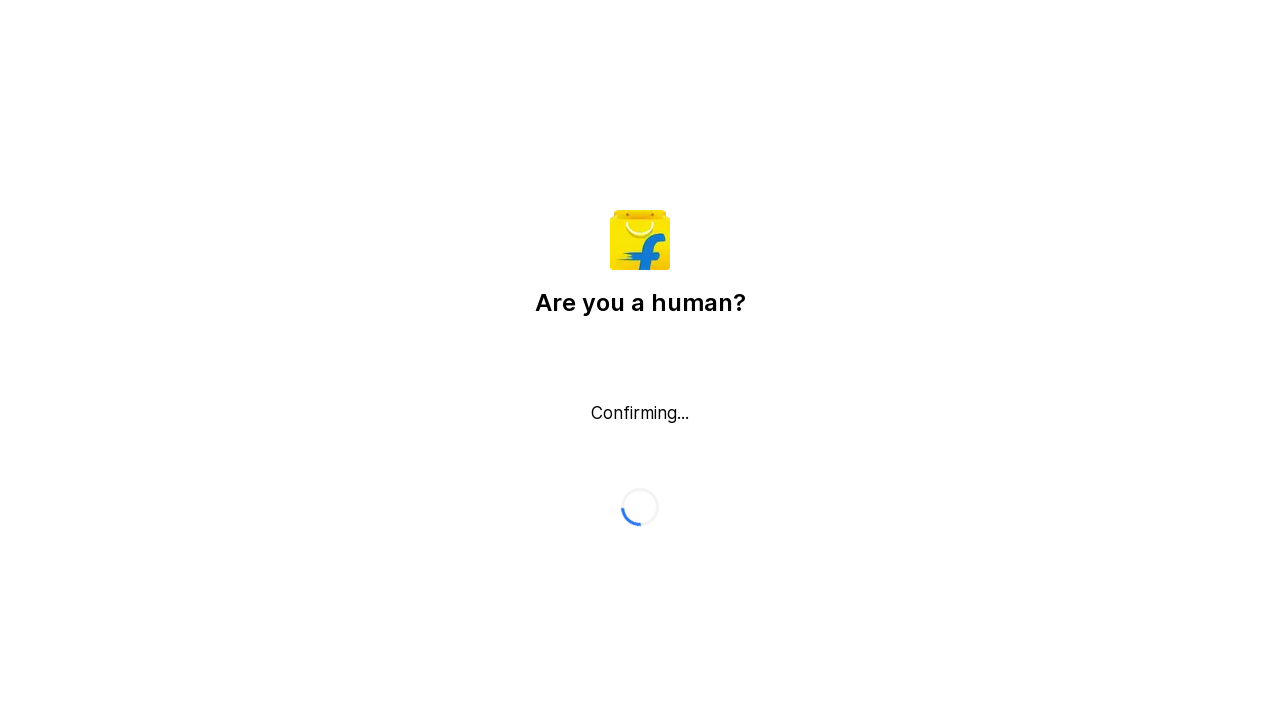

Navigated to Flipkart homepage
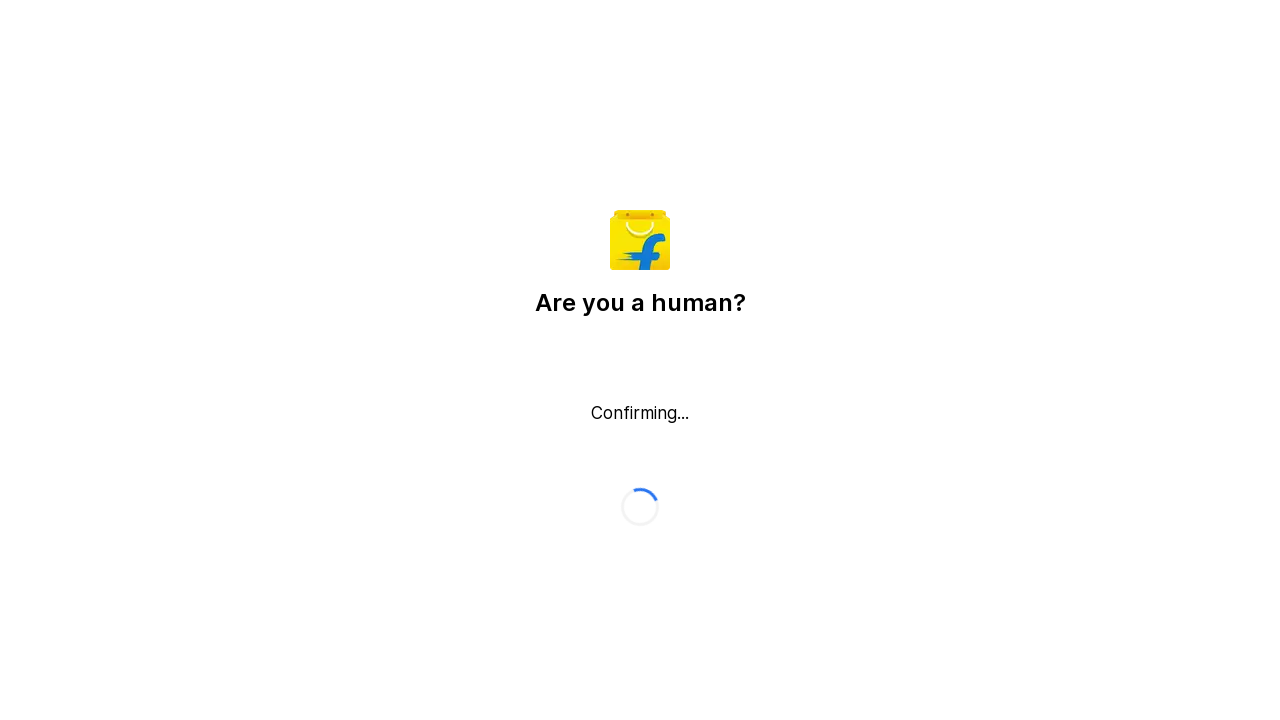

Maximized browser window to 1920x1080
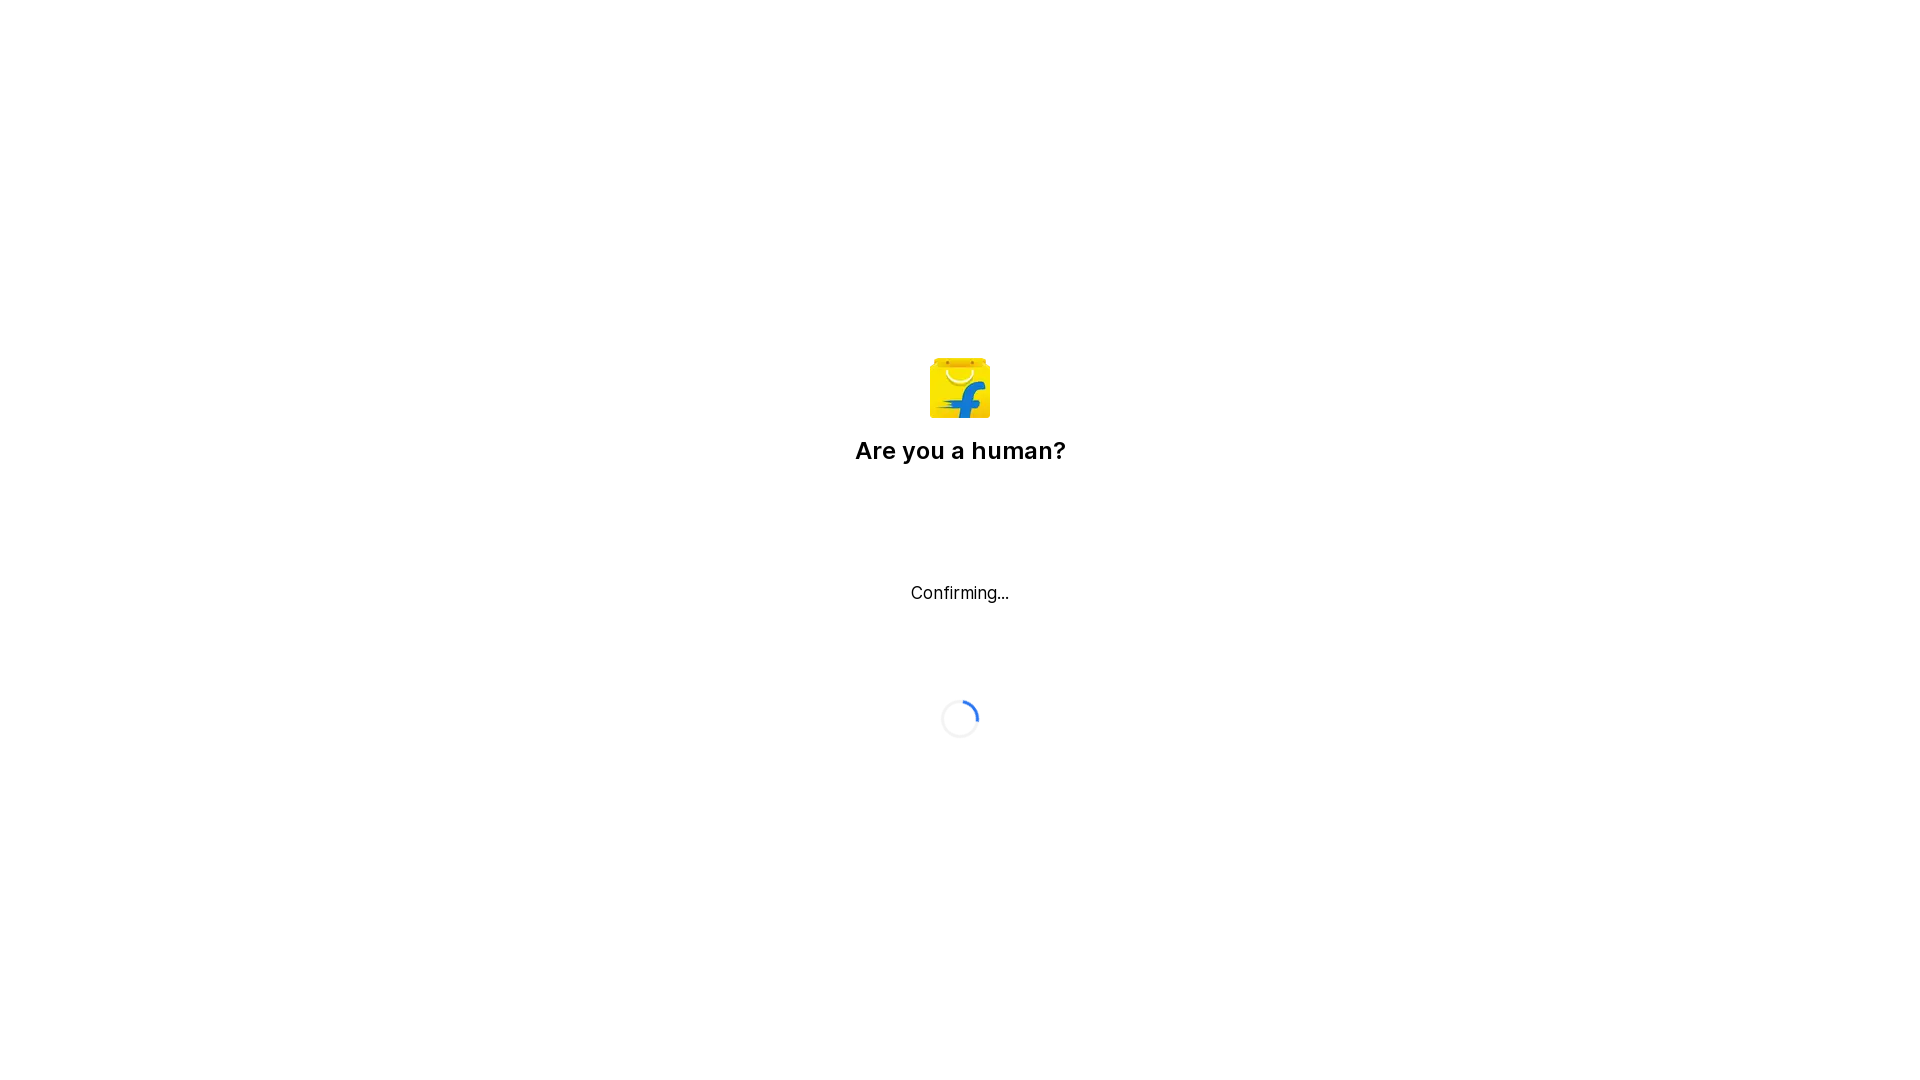

Page fully loaded and network idle
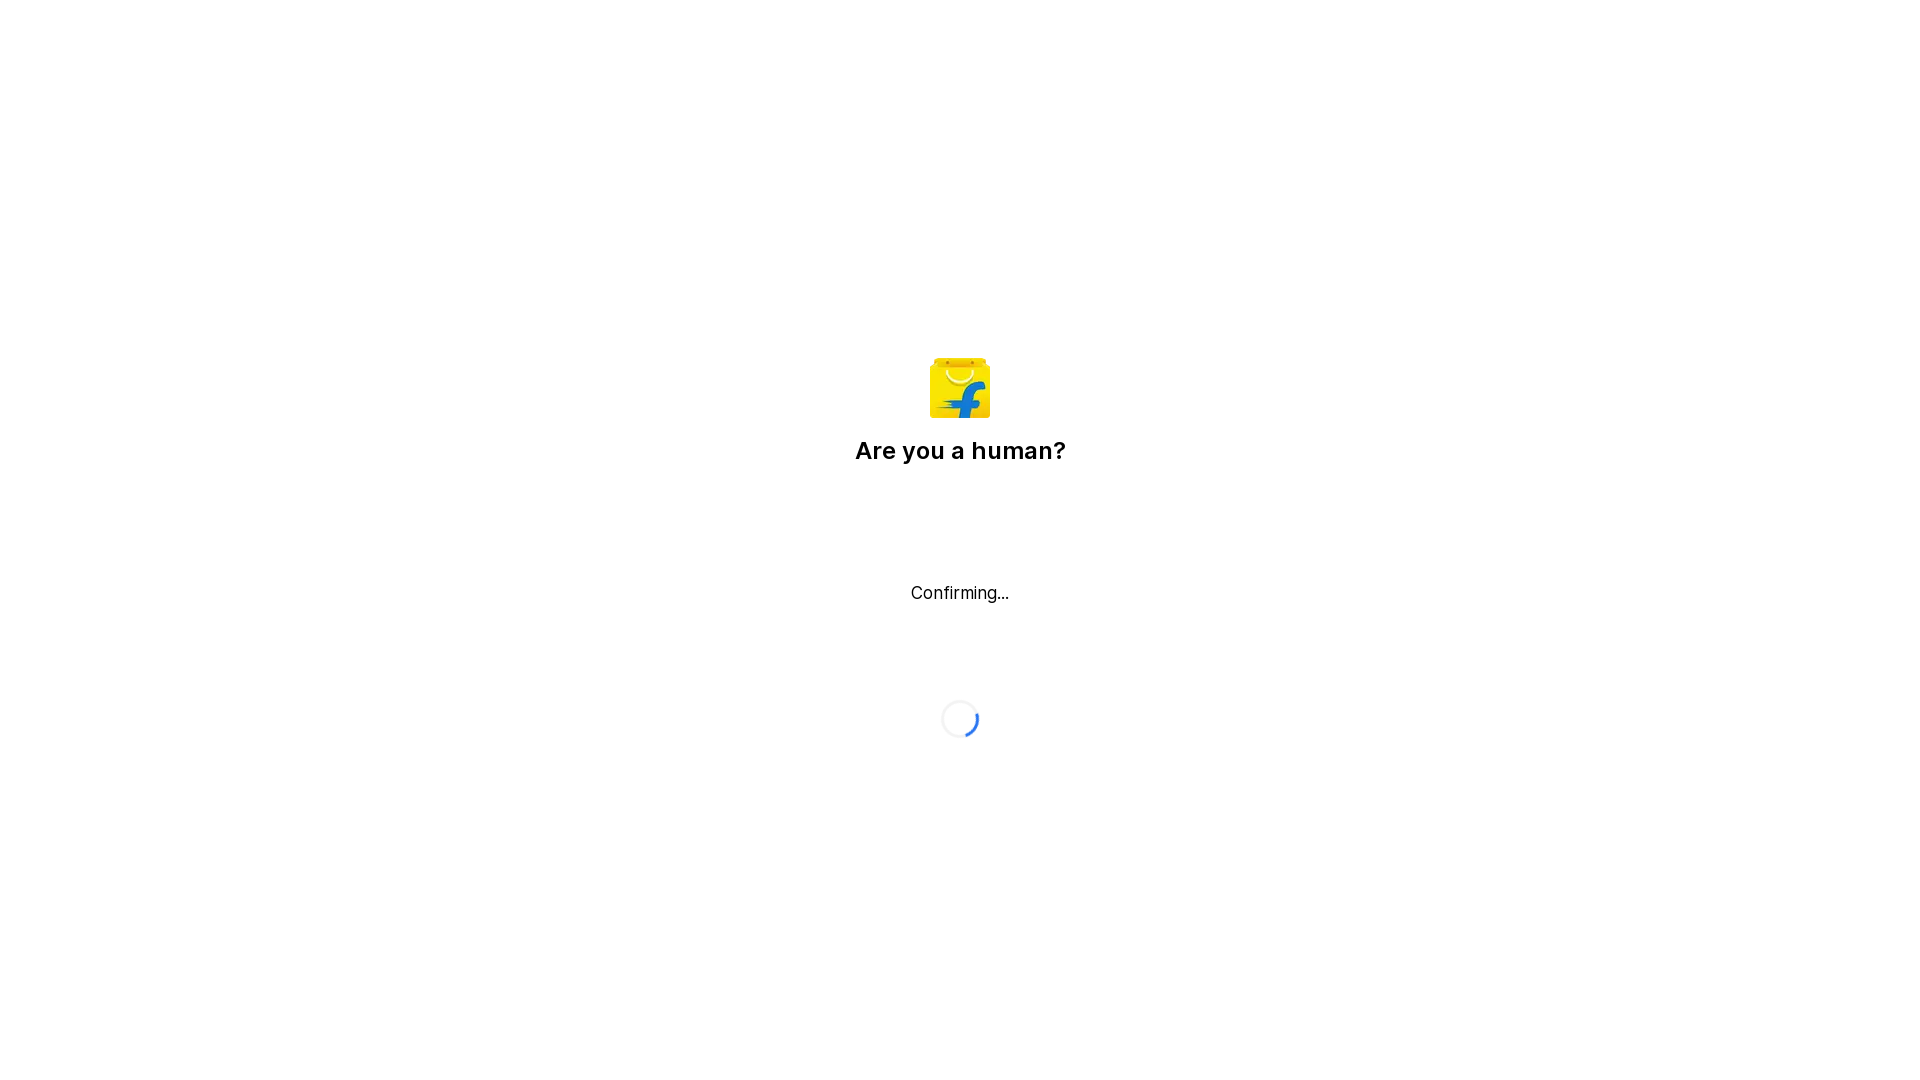

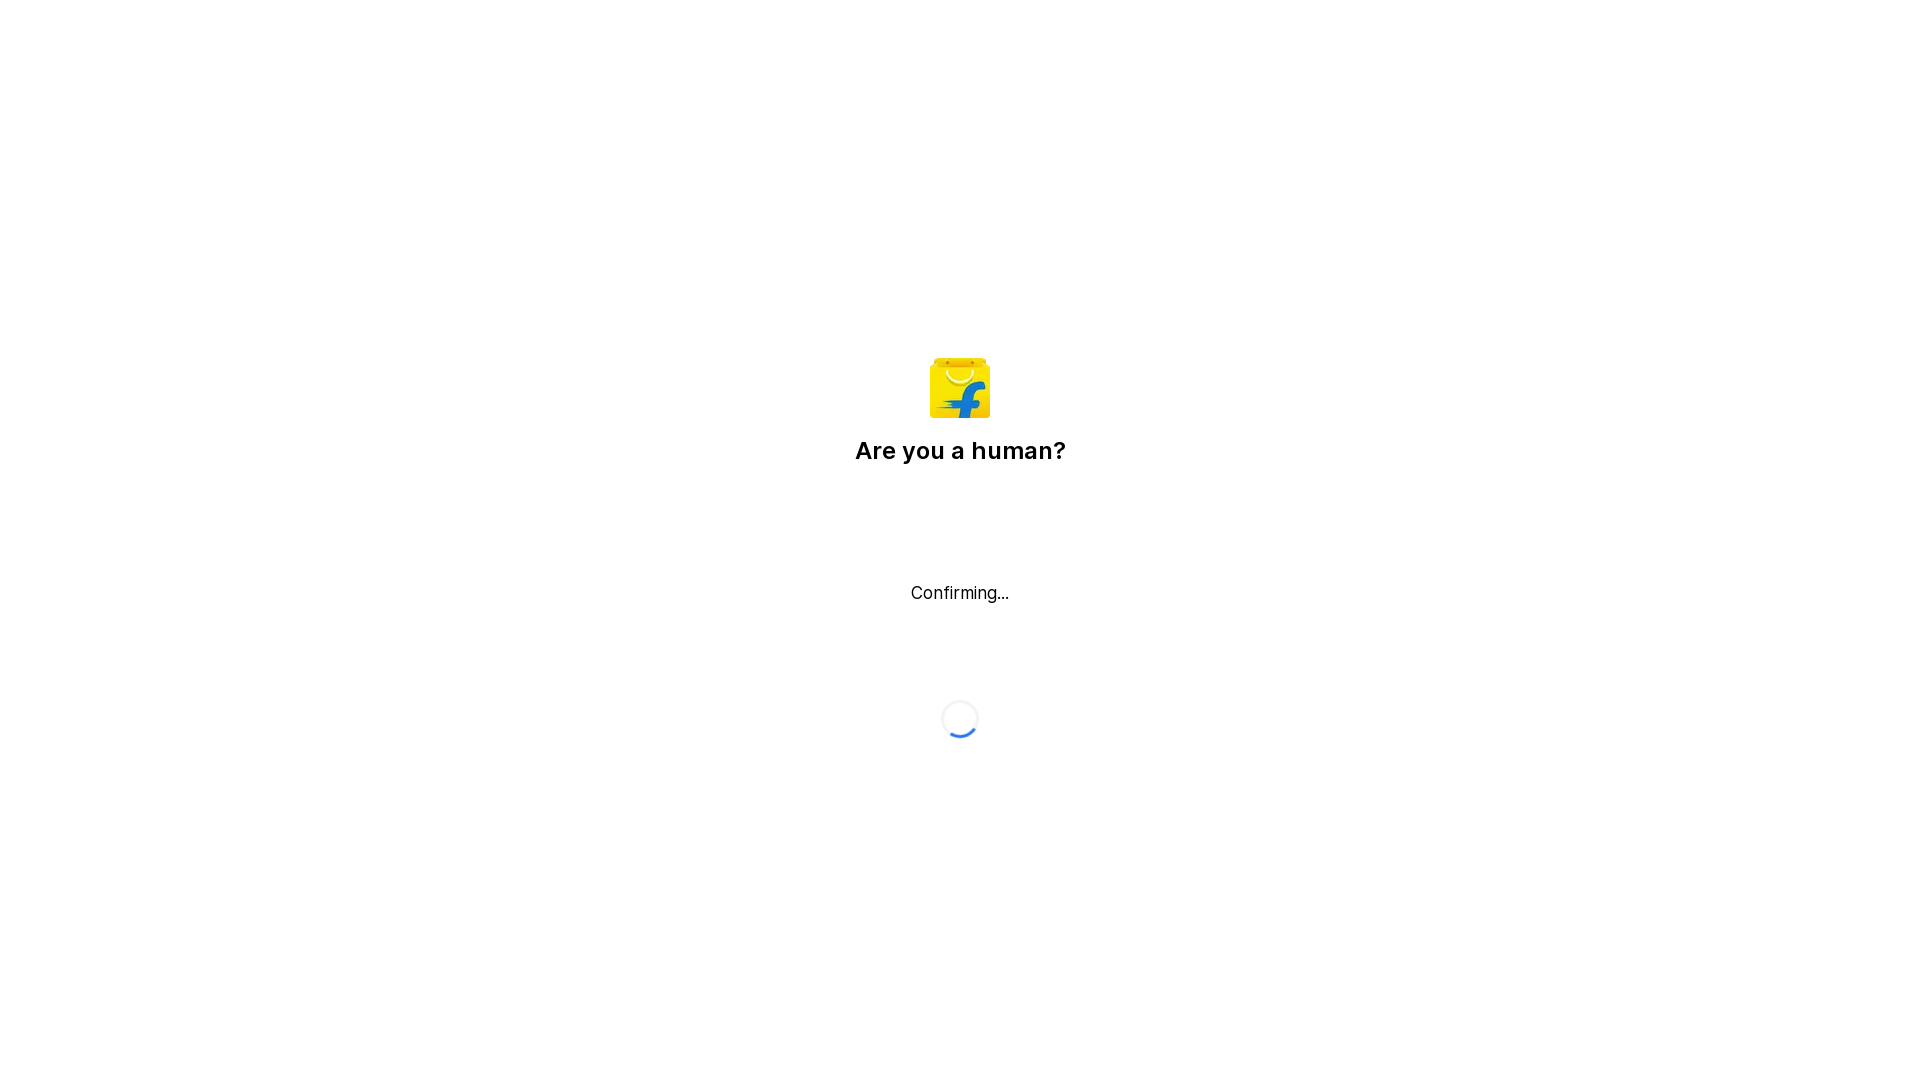